Tests window switching functionality by clicking a button in an iframe that opens a new window, then switches between parent and child windows

Starting URL: https://www.w3schools.com/jsref/tryit.asp?filename=tryjsref_win_open

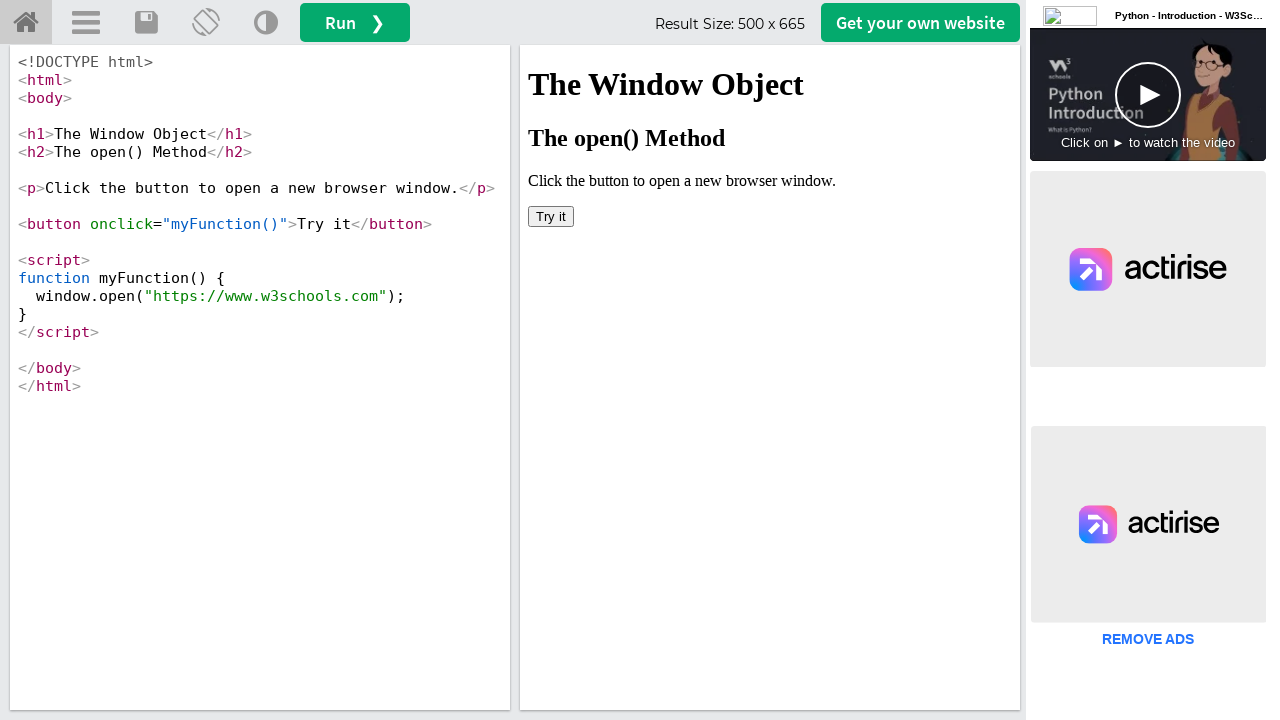

Located iframe with id 'iframeResult' containing the try-it editor
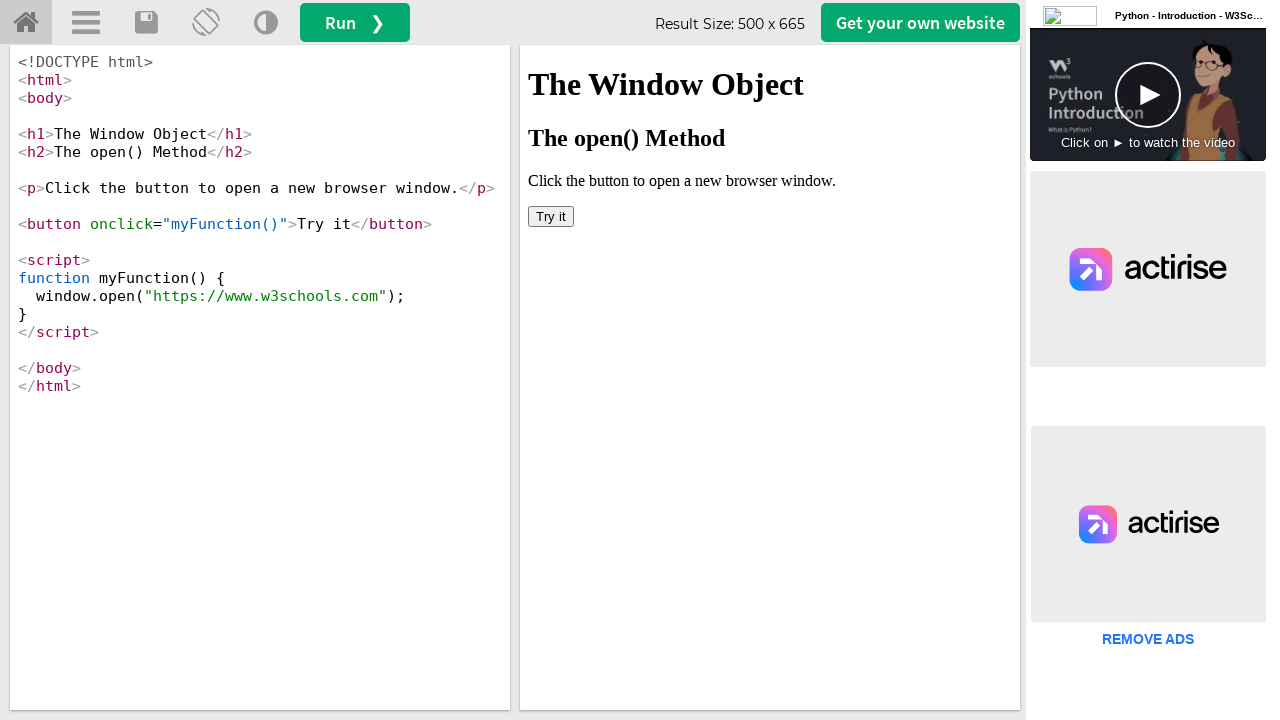

Clicked 'Try it' button in iframe which opens a new window at (551, 216) on iframe[id='iframeResult'] >> internal:control=enter-frame >> internal:text="Try 
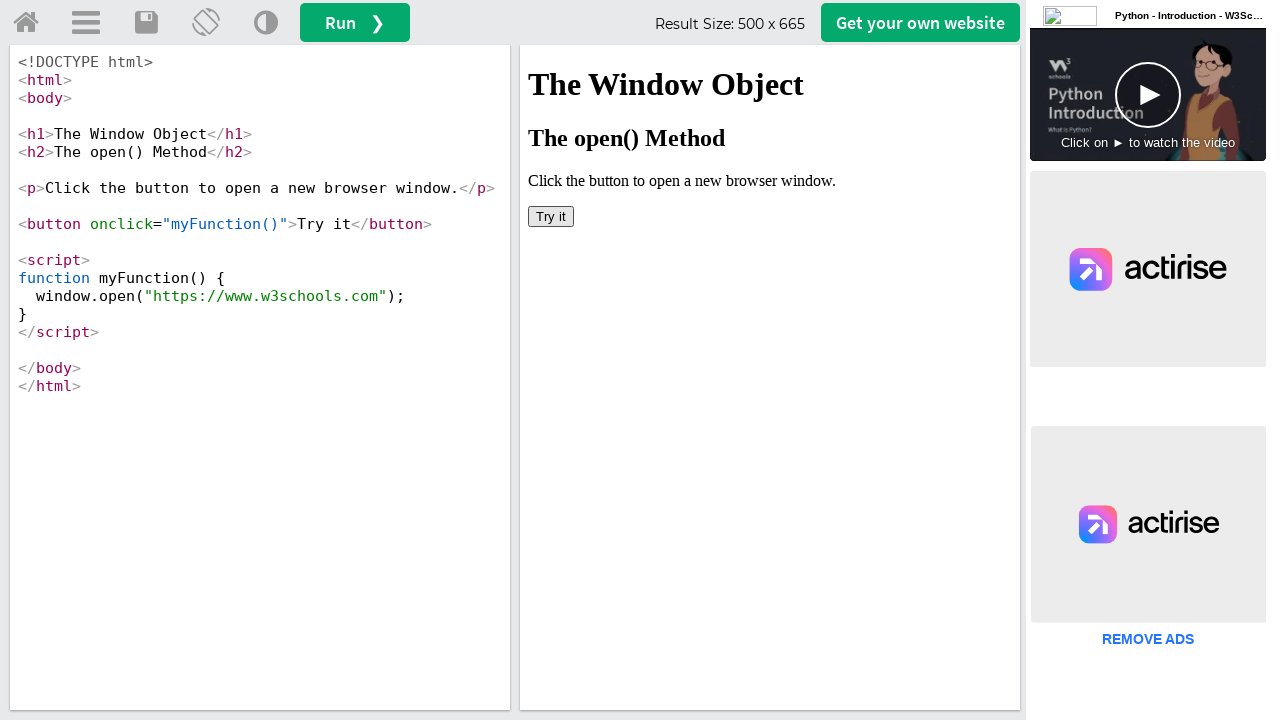

Captured the newly opened child window
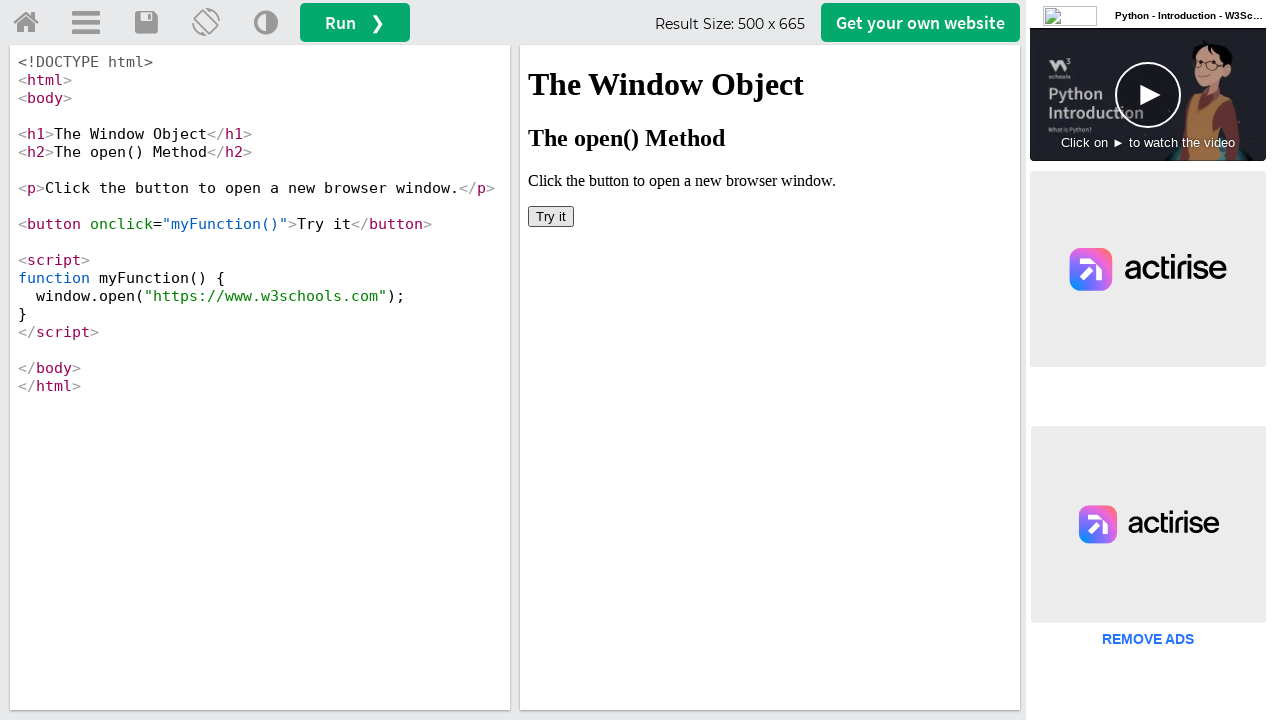

Child window finished loading
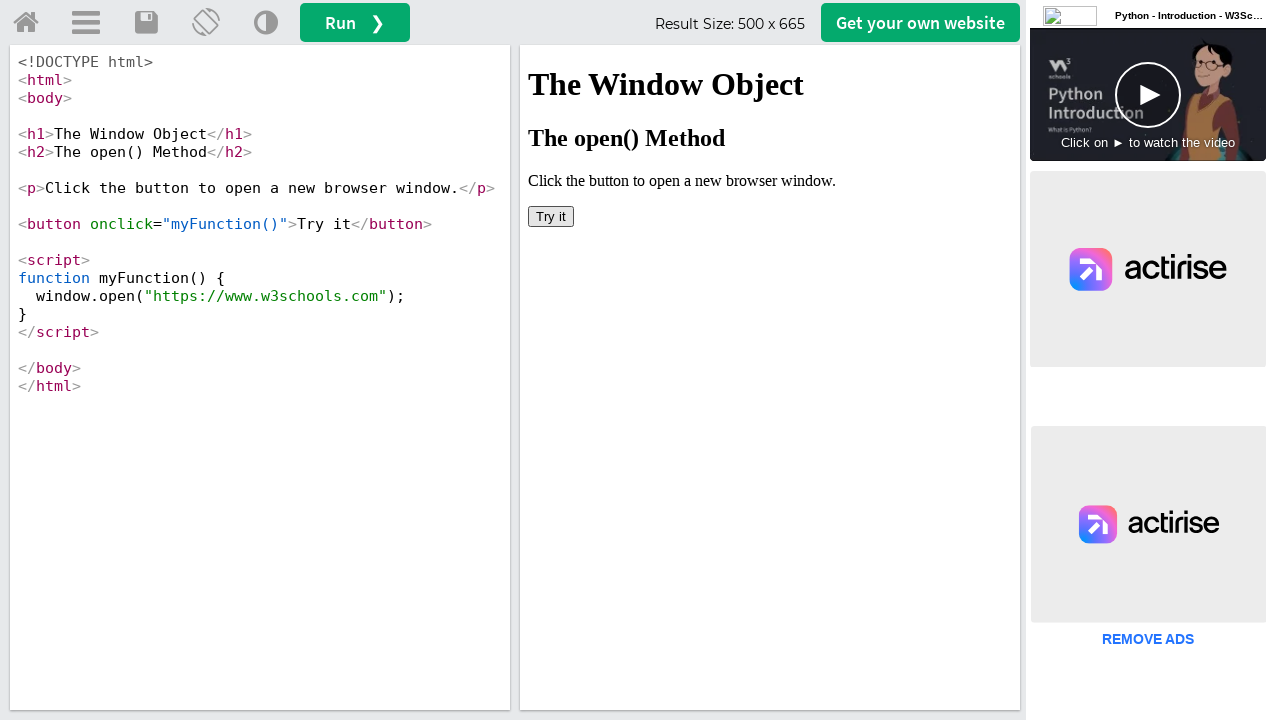

Retrieved child window URL: https://www.w3schools.com/ and title: <bound method Page.title of <Page url='https://www.w3schools.com/'>>
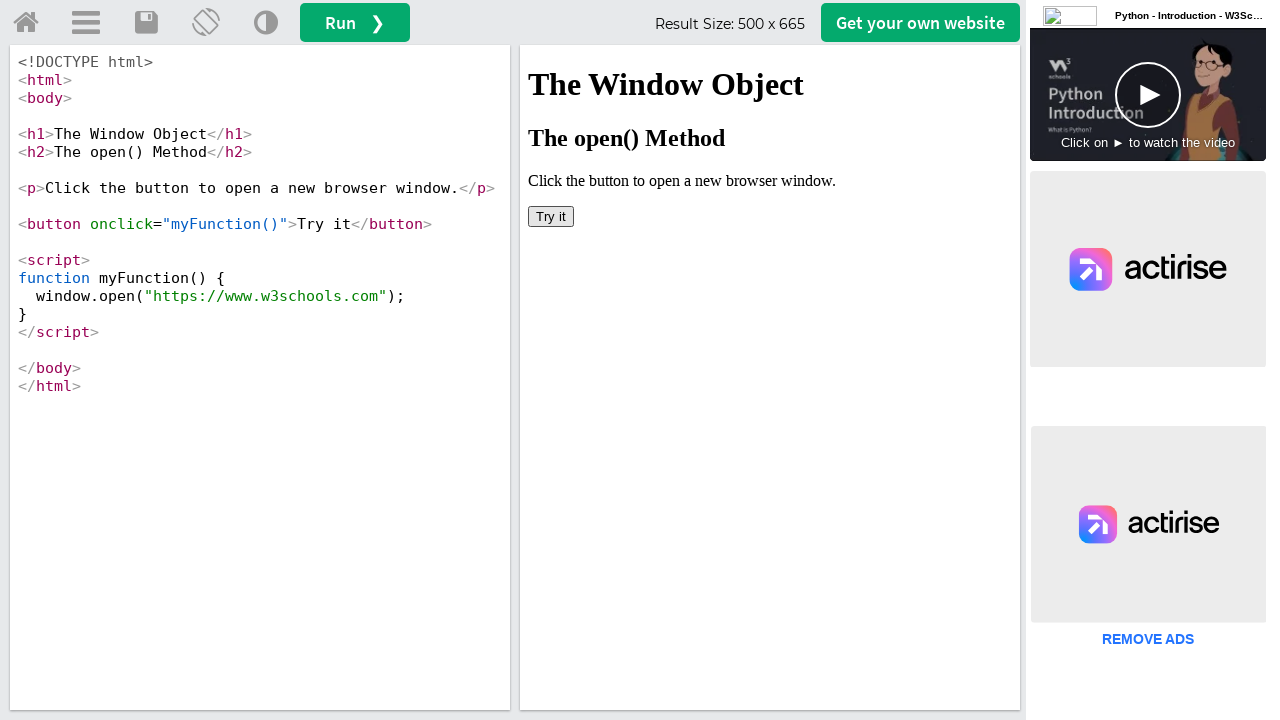

Closed the child window
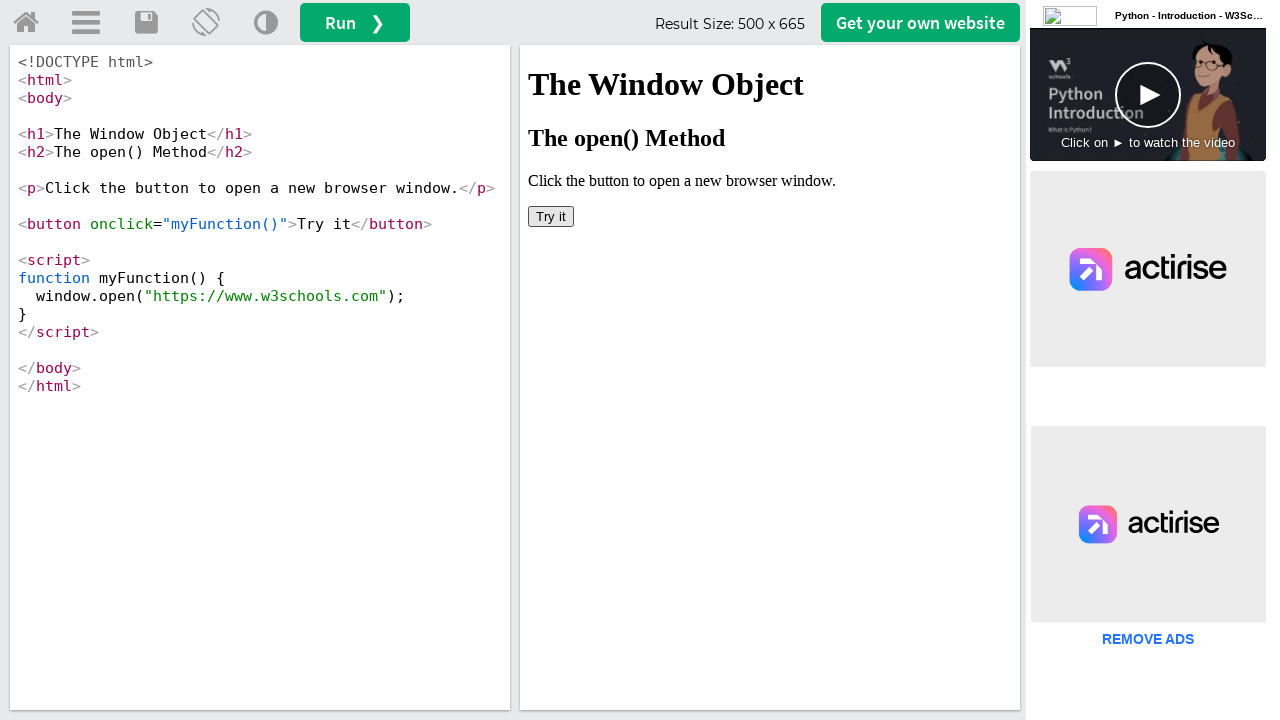

Verified parent window is active with URL: https://www.w3schools.com/jsref/tryit.asp?filename=tryjsref_win_open and title: <bound method Page.title of <Page url='https://www.w3schools.com/jsref/tryit.asp?filename=tryjsref_win_open'>>
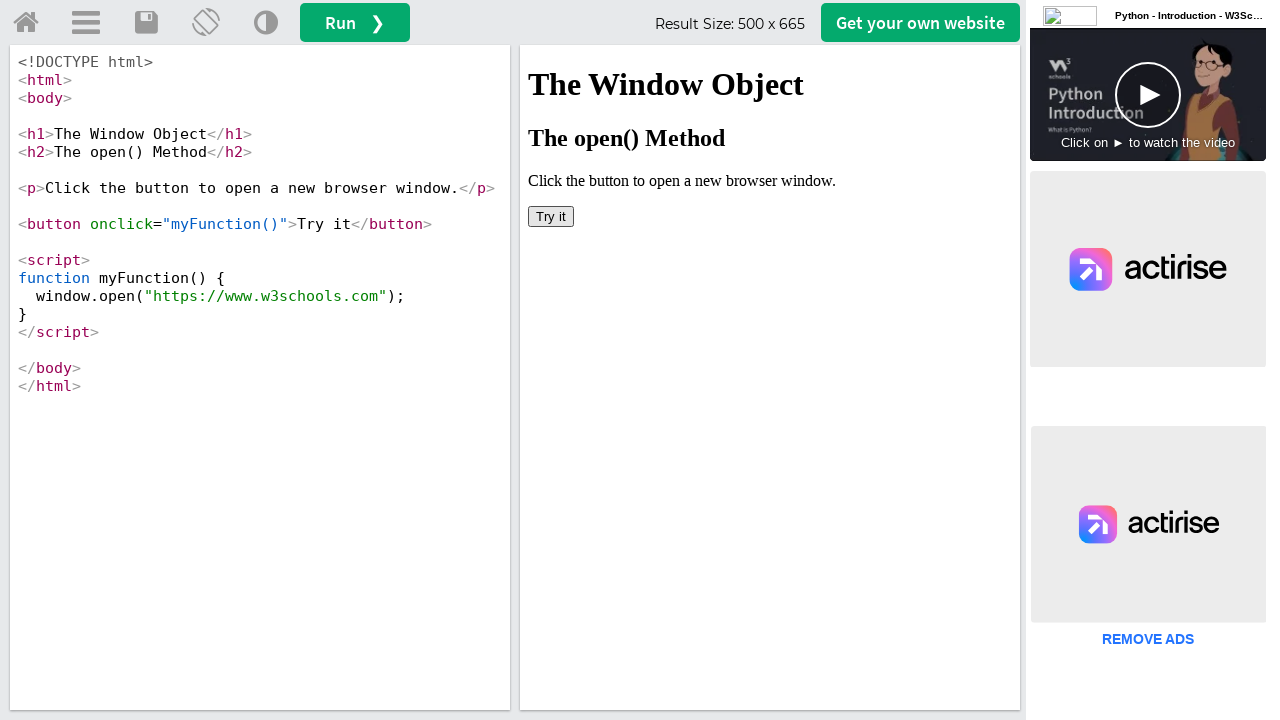

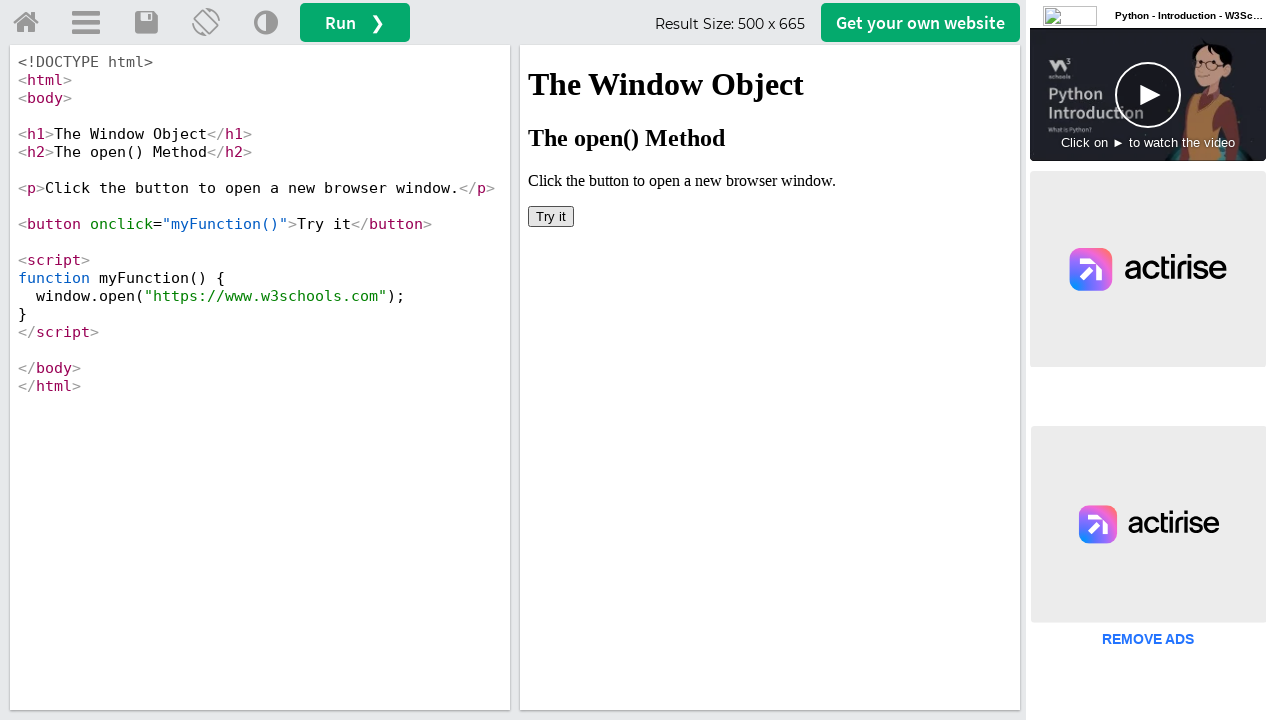